Navigates to web.de homepage and verifies the page loads successfully

Starting URL: http://www.web.de/

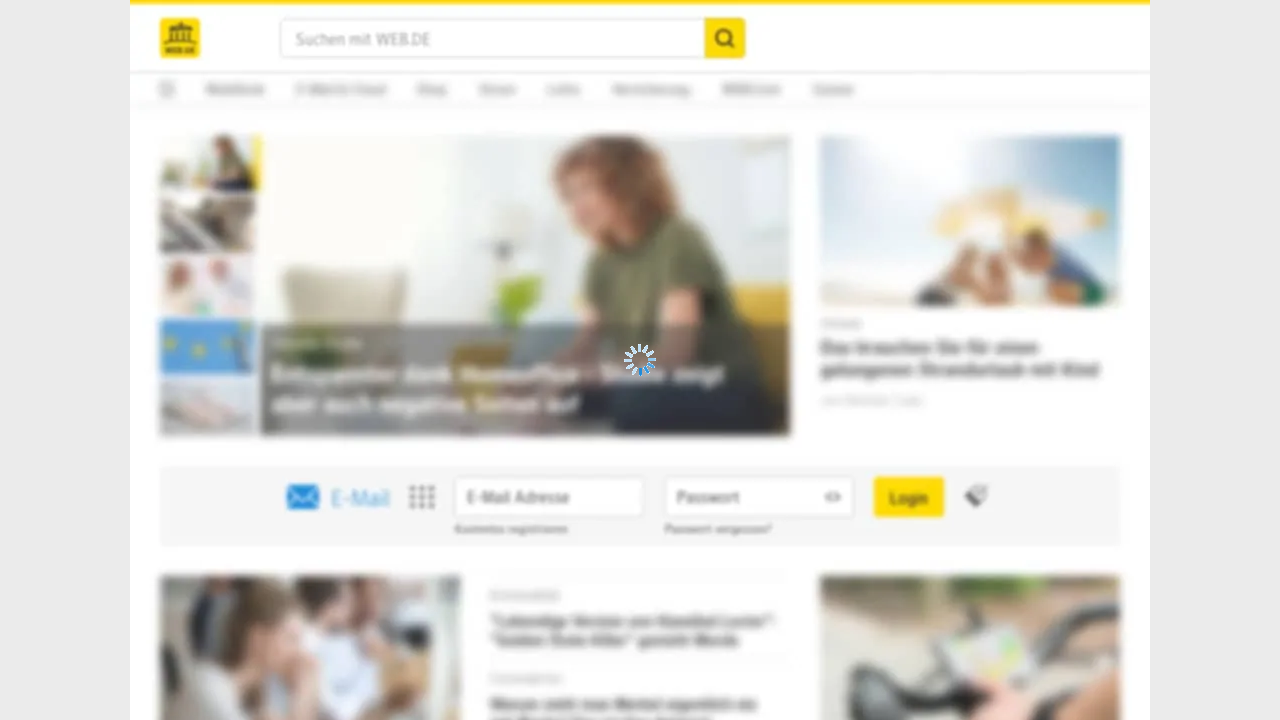

Waited for DOM content to load on web.de homepage
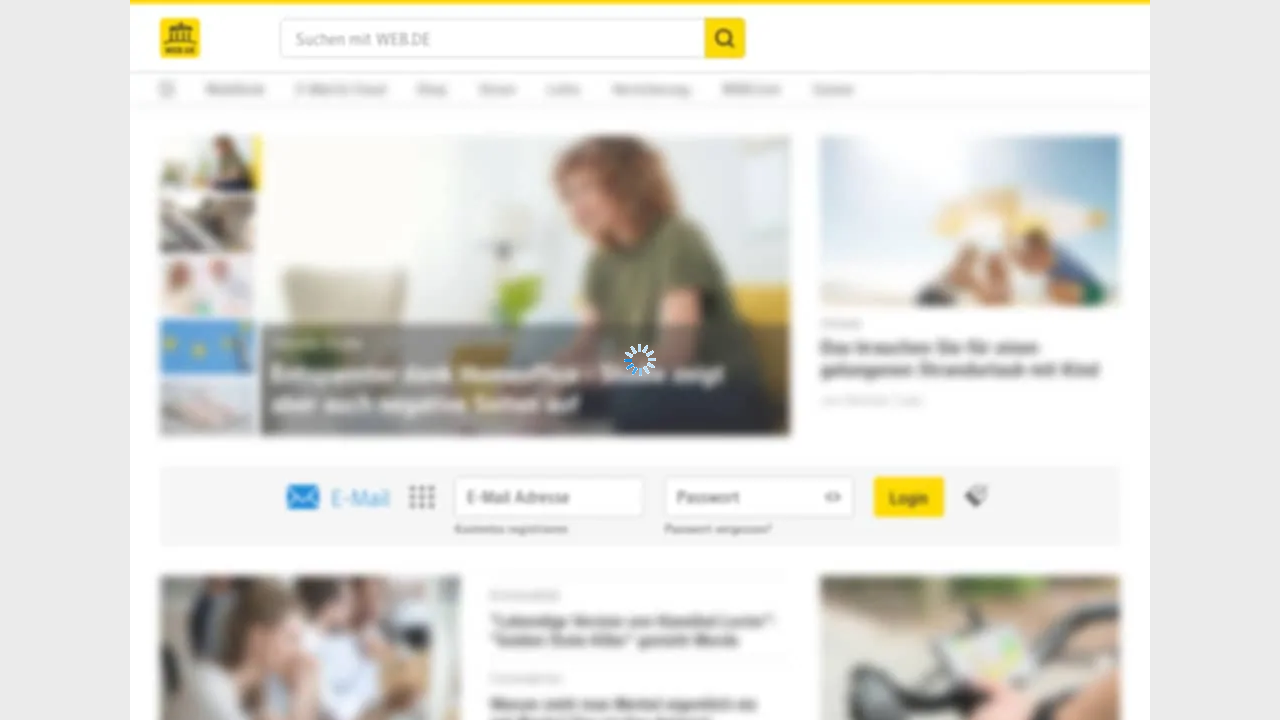

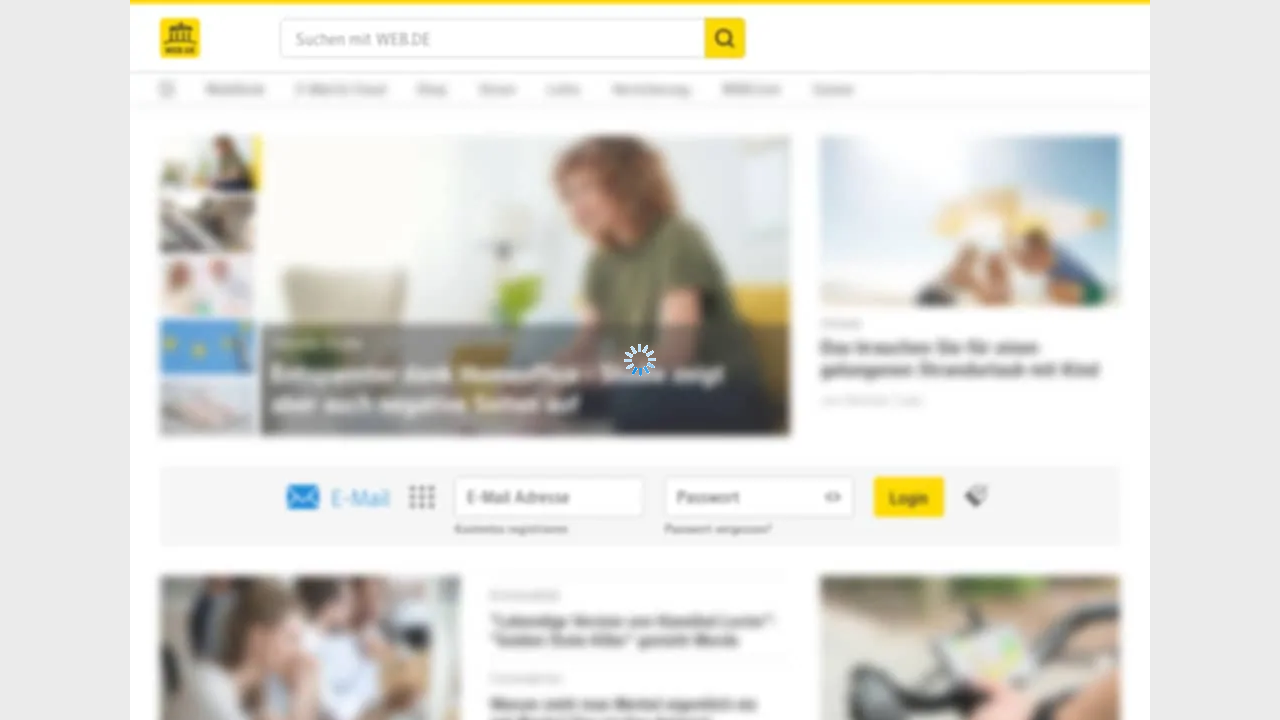